Tests JavaScript prompt popup handling by clicking a button to trigger a prompt alert, entering text into the prompt, accepting it, and verifying the result text is displayed on the page.

Starting URL: https://demoqa.com/alerts

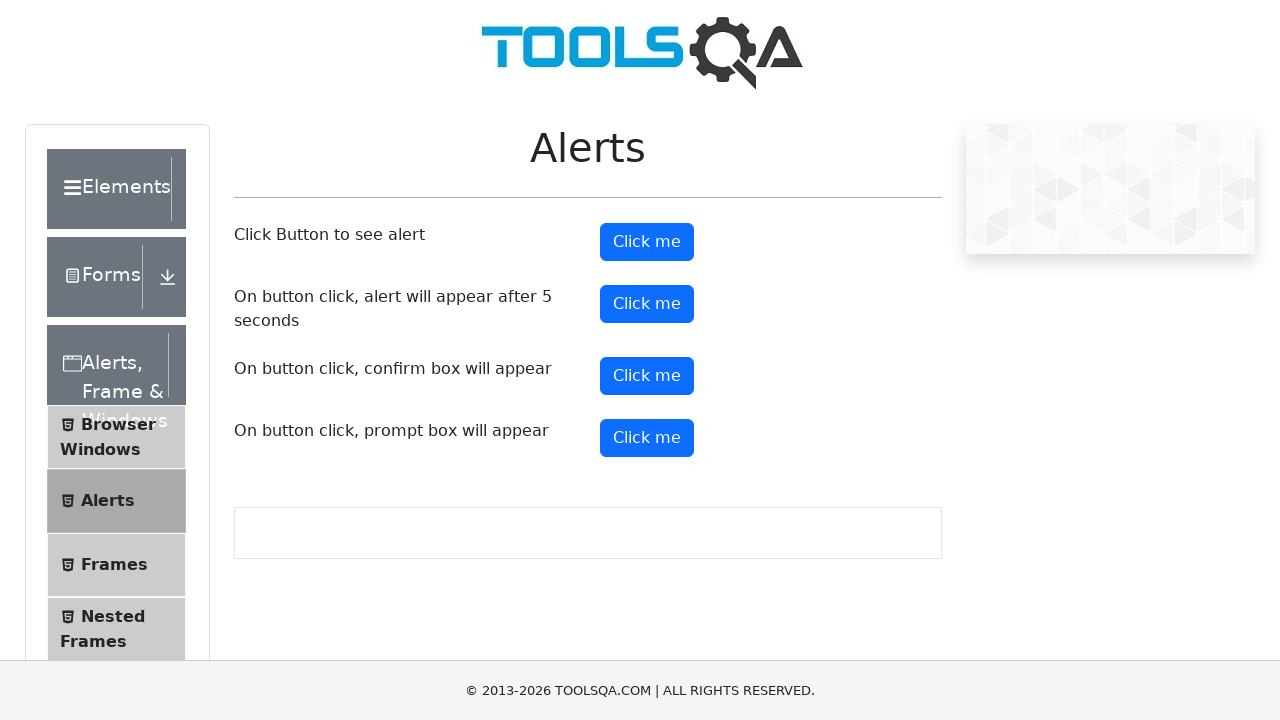

Waited for prompt button to load
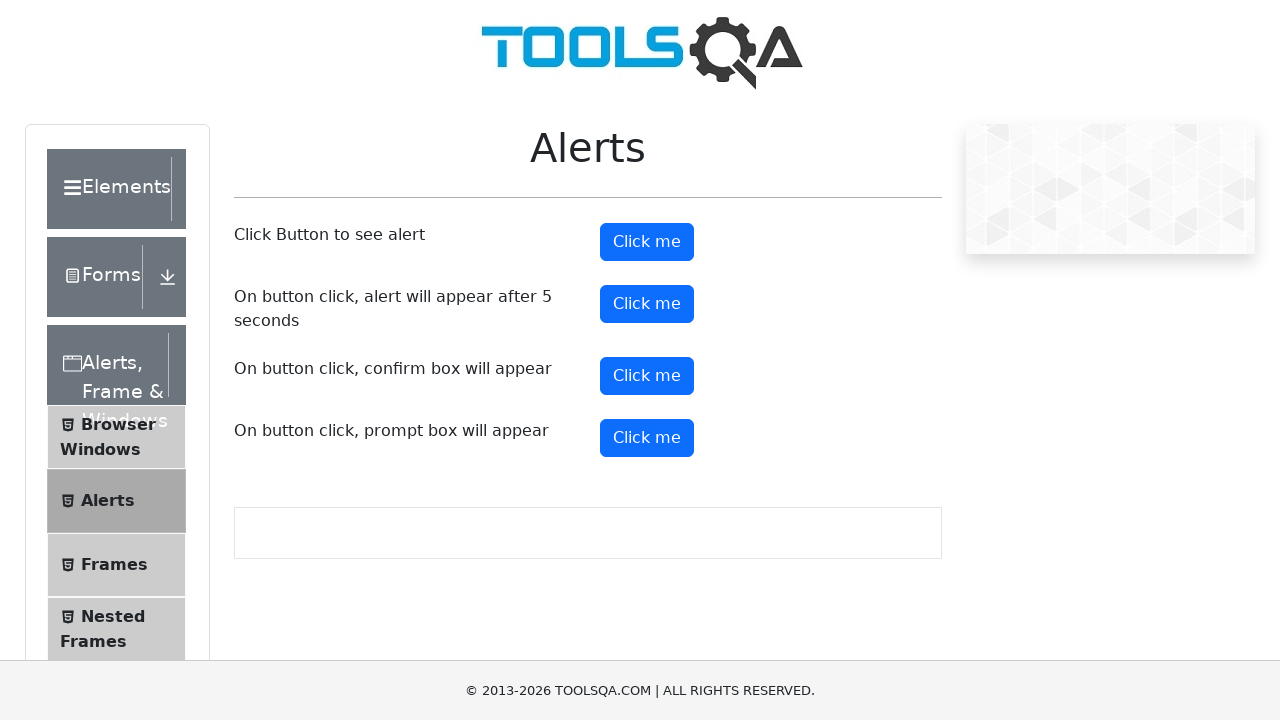

Set up dialog handler to accept prompt with 'jane'
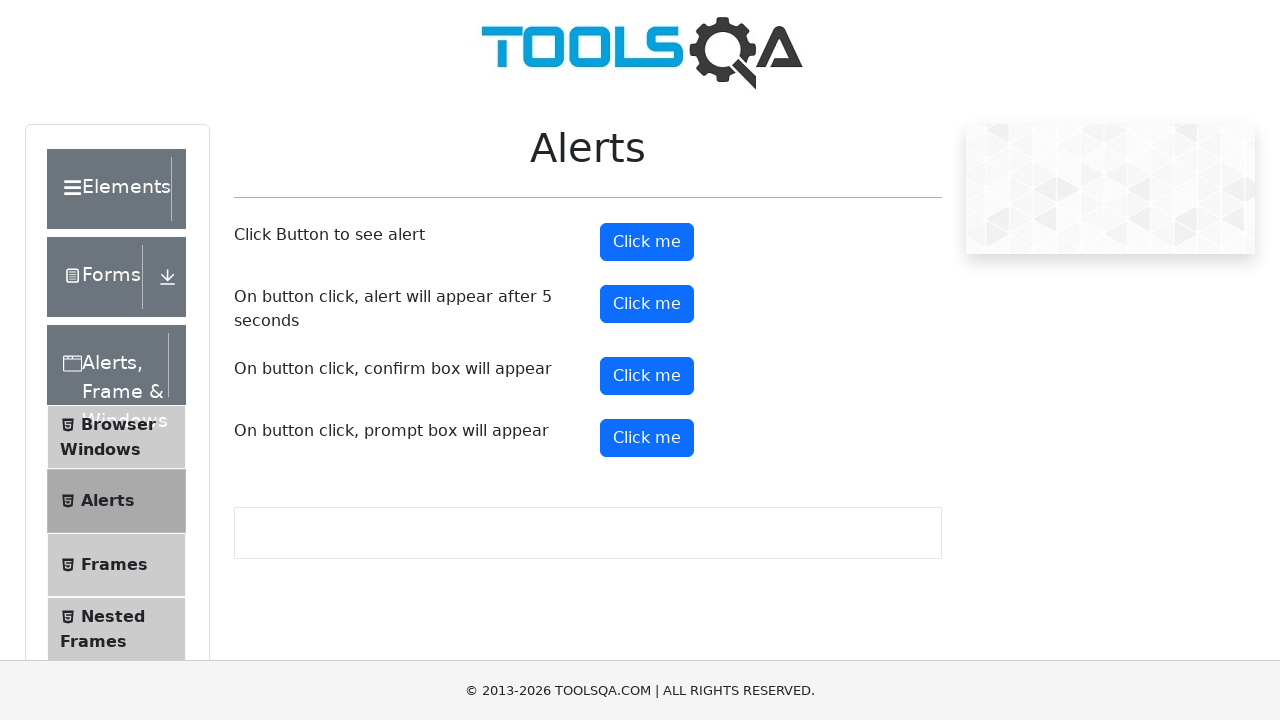

Clicked prompt button to trigger JavaScript prompt popup at (647, 438) on #promtButton
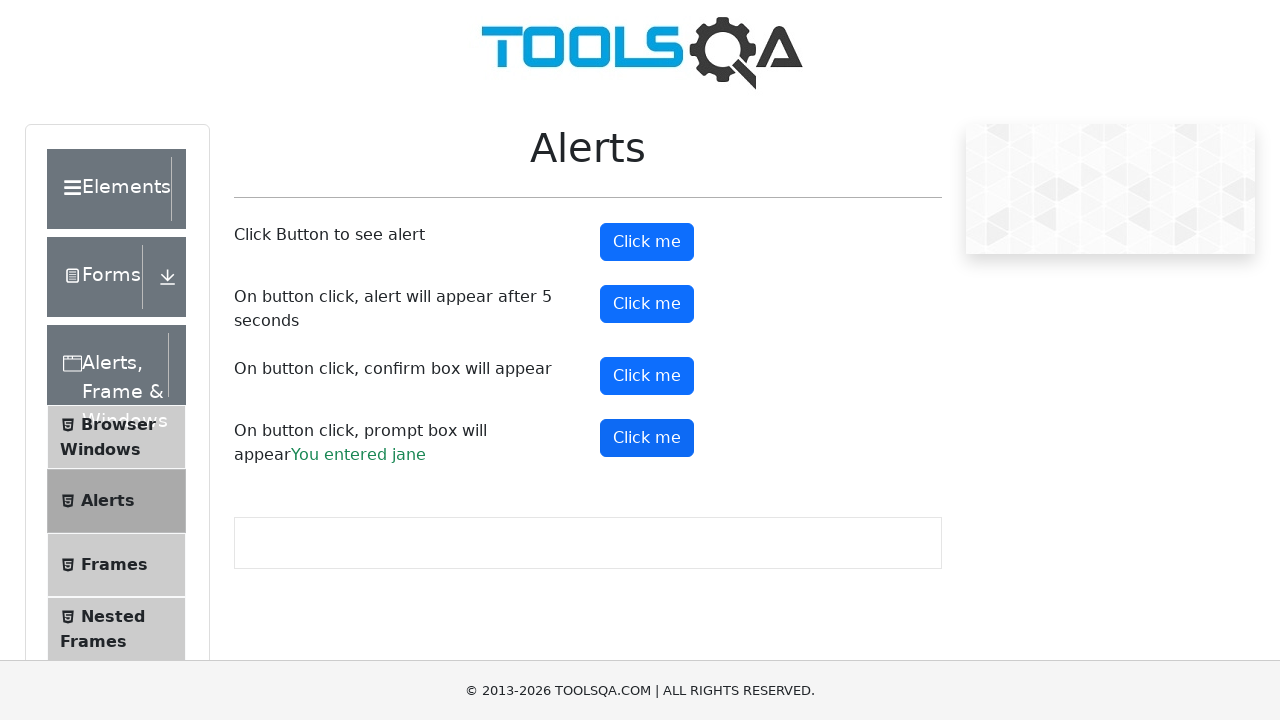

Waited for result text to appear on page
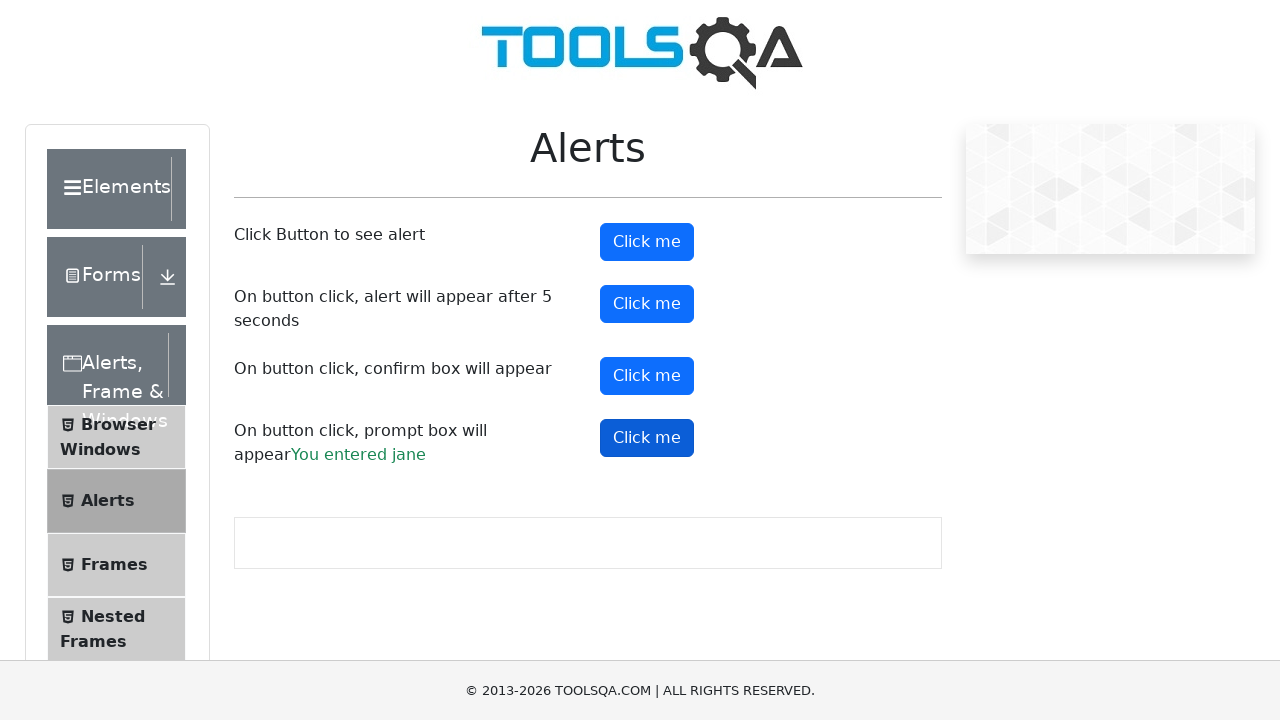

Retrieved result text: 'You entered jane'
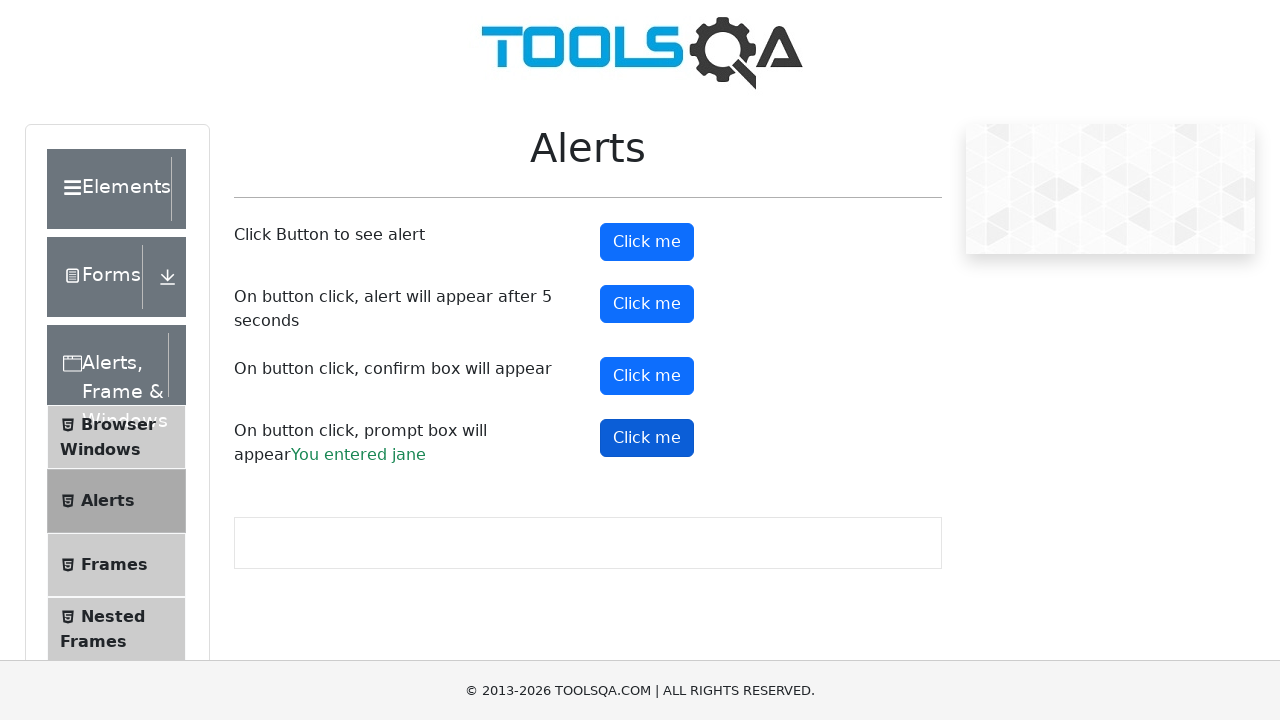

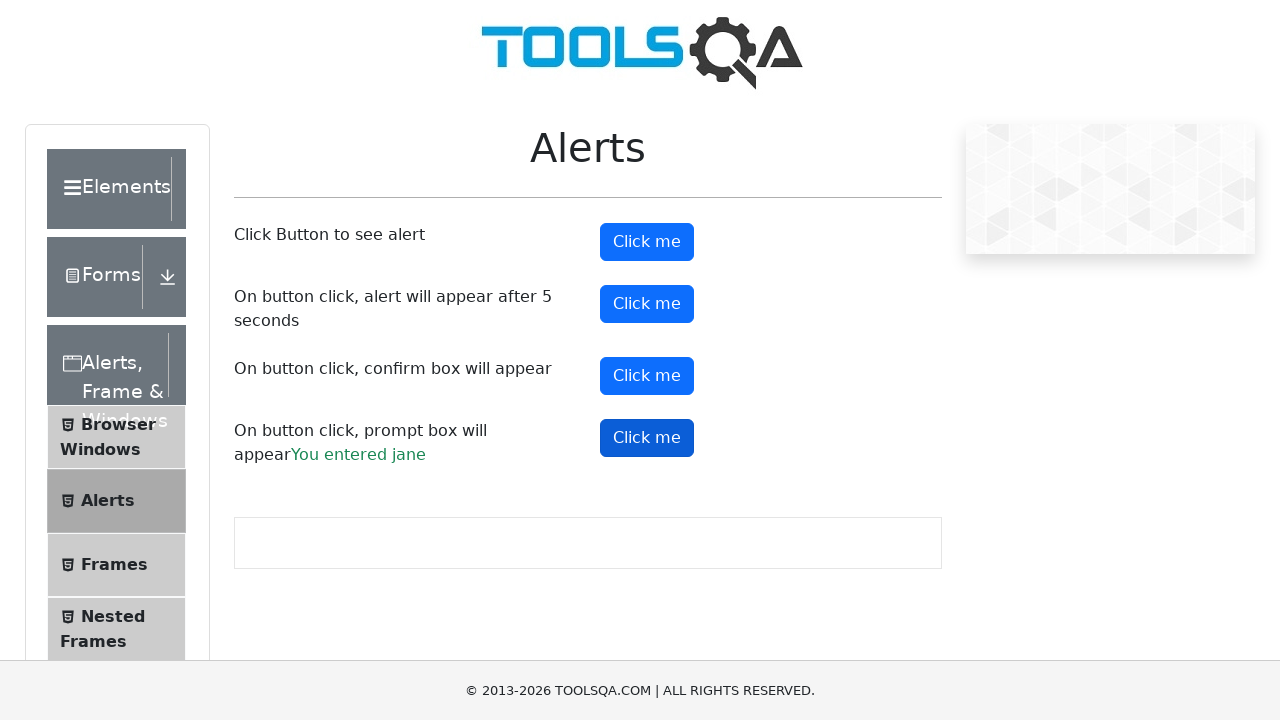